Tests web table functionality by adding multiple records with user data

Starting URL: https://demoqa.com/elements

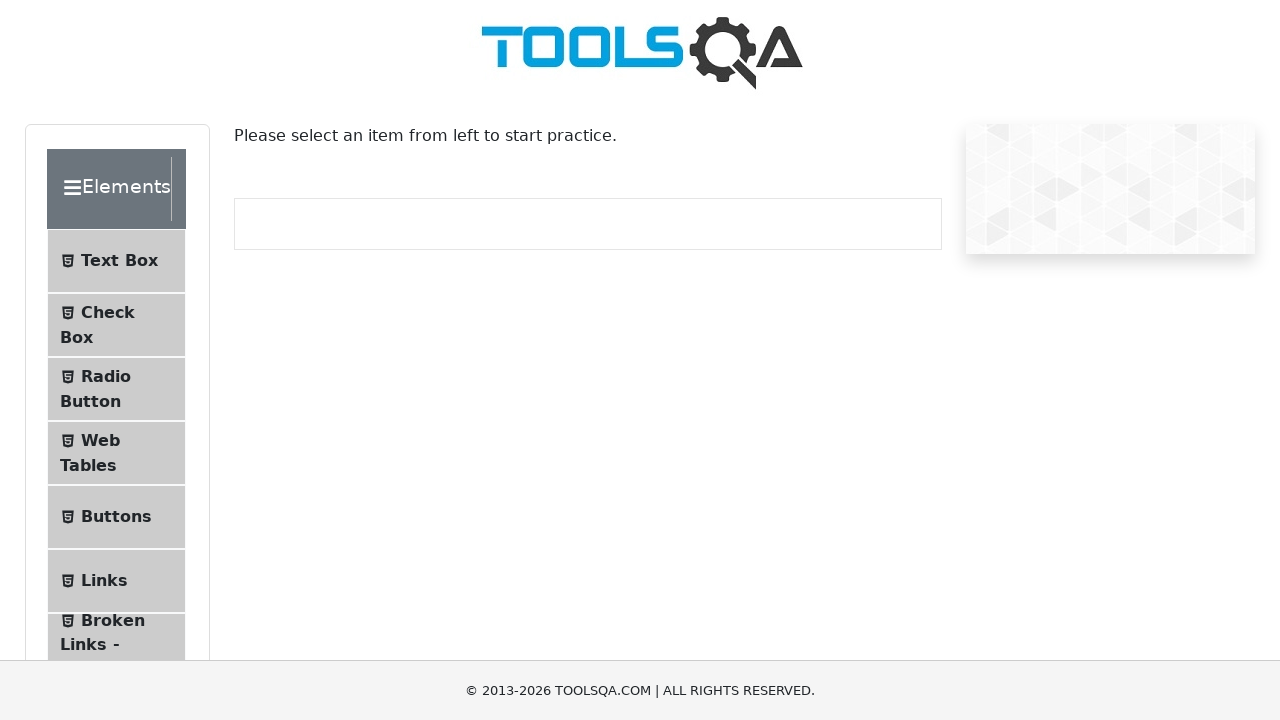

Clicked on Web Tables menu item at (100, 440) on xpath=(//span)[7]
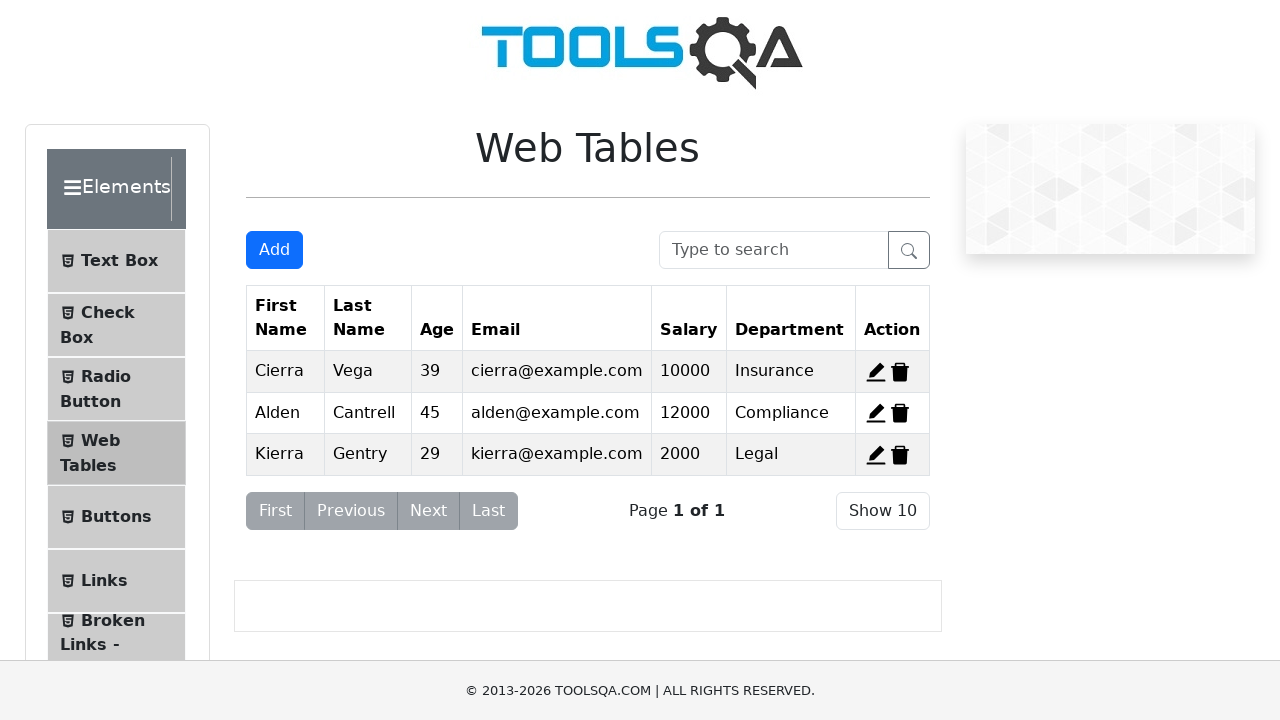

Clicked Add button for record 1 at (274, 250) on #addNewRecordButton
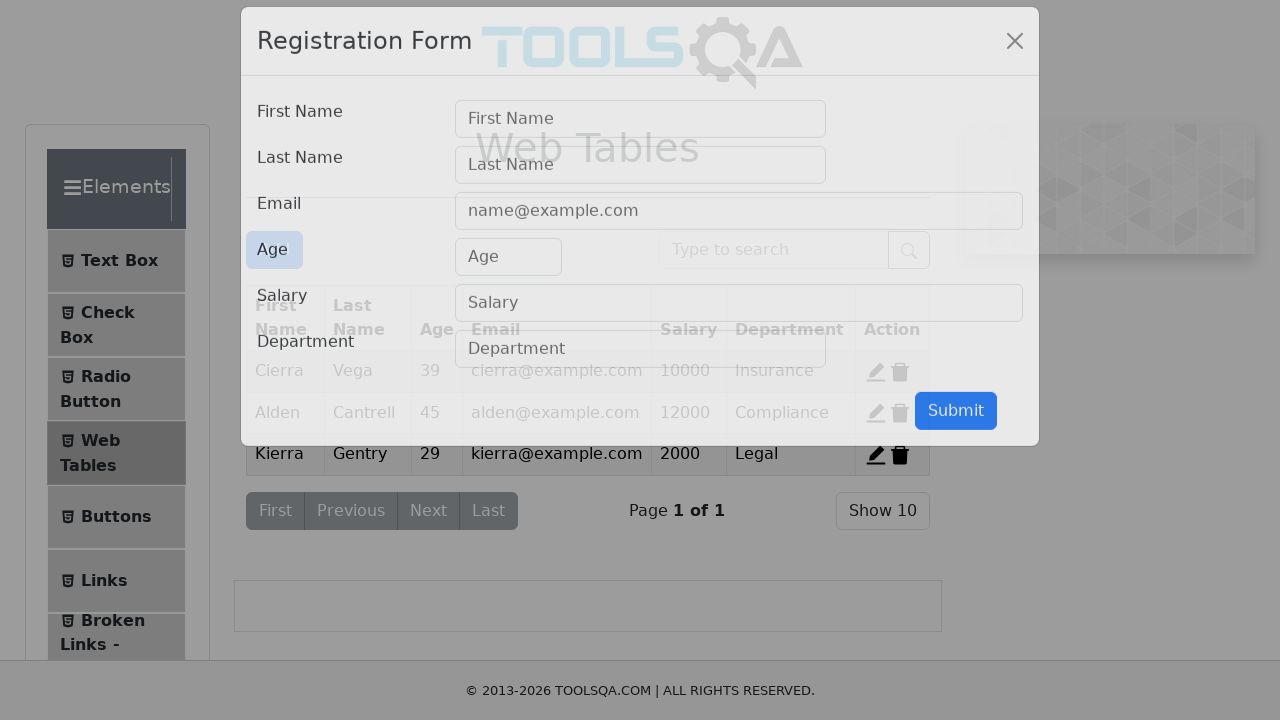

Filled first name with 'karupa swami' on #firstName
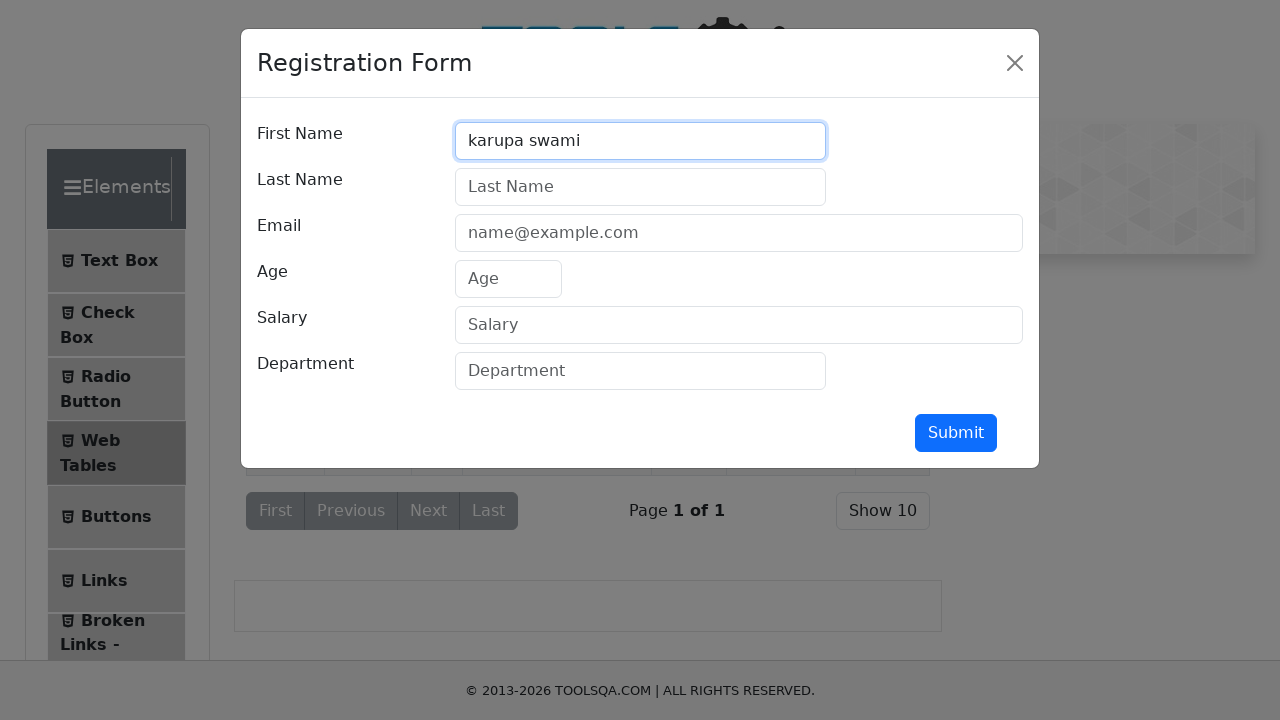

Filled last name with 'k' on #lastName
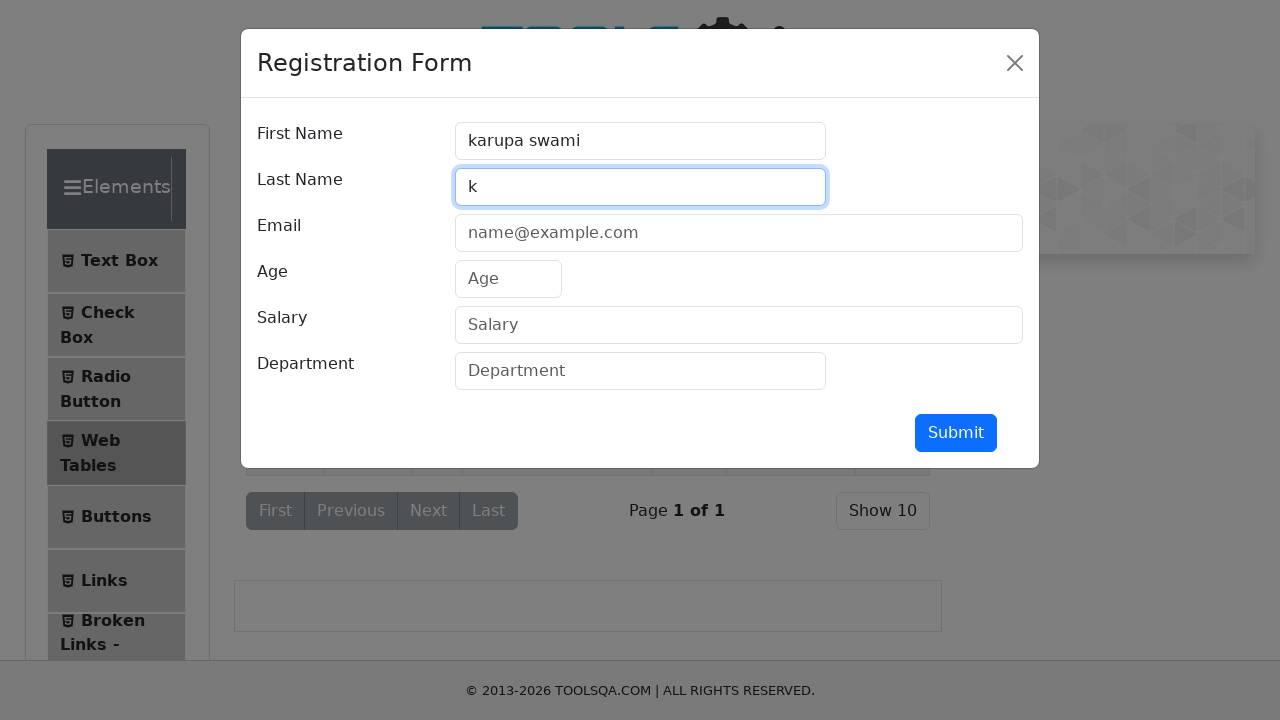

Filled email with 'karupu@gmail.com' on #userEmail
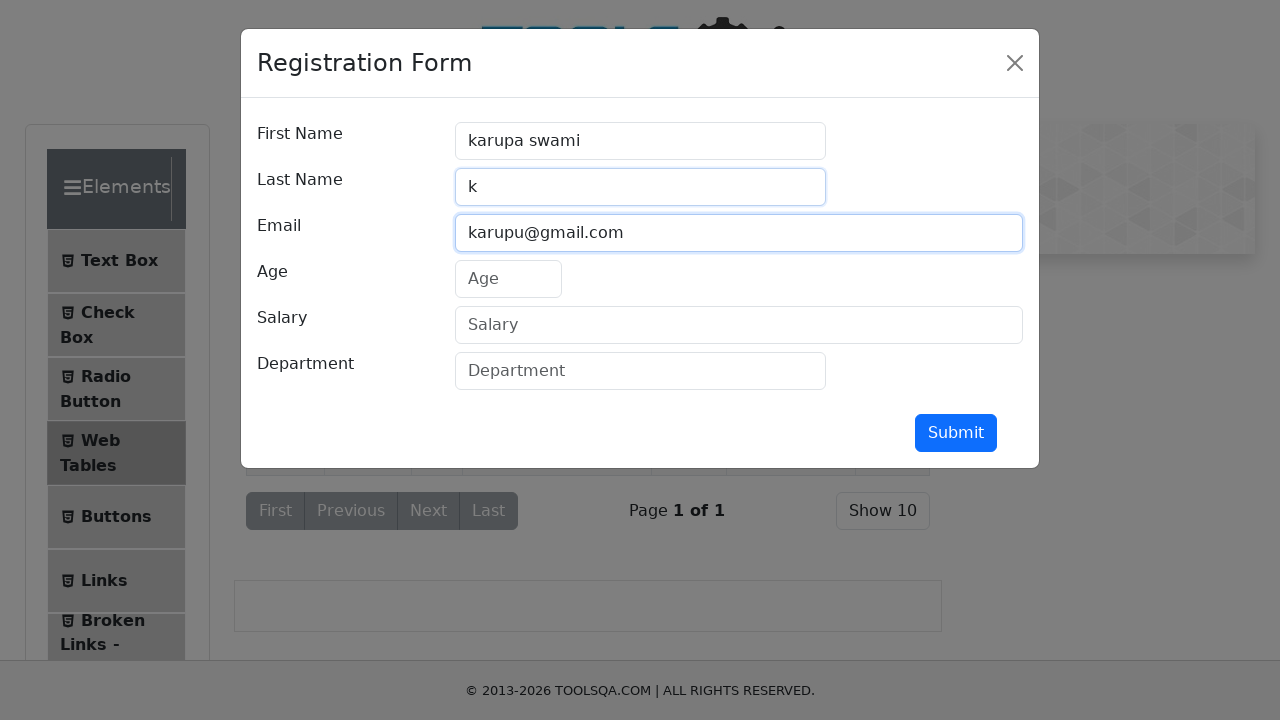

Filled age with '30' on #age
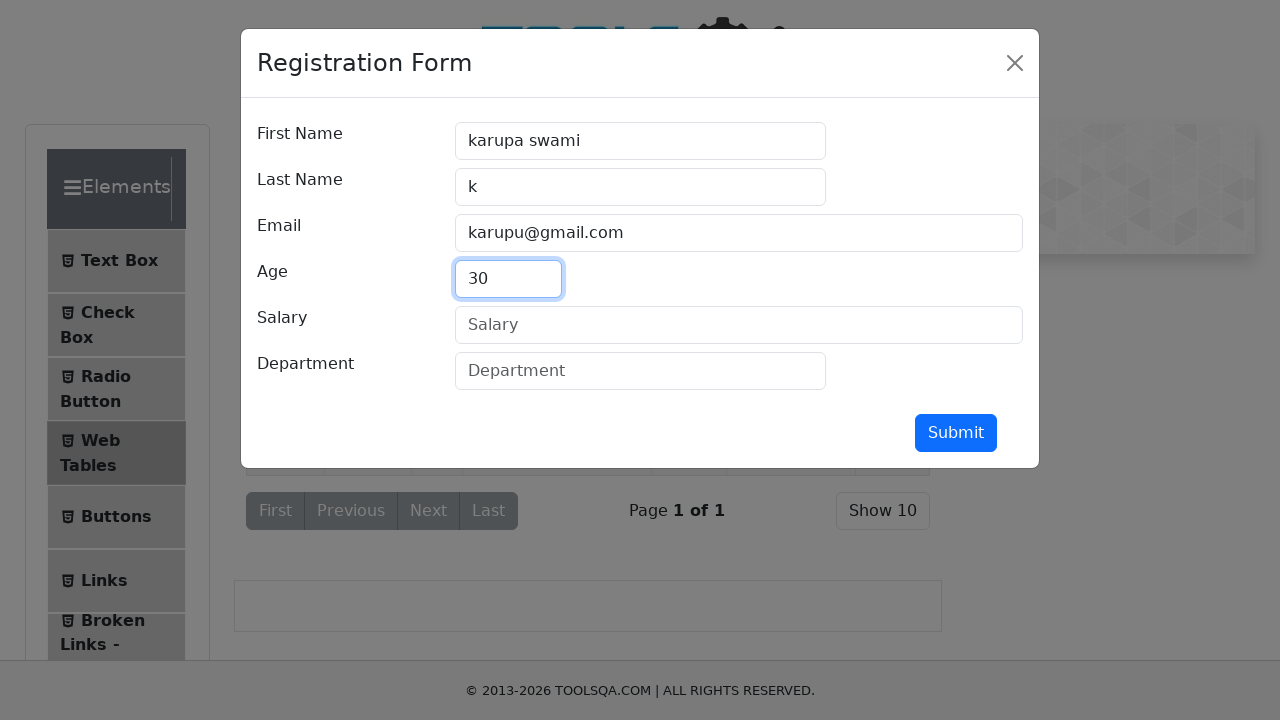

Filled salary with '10000' on #salary
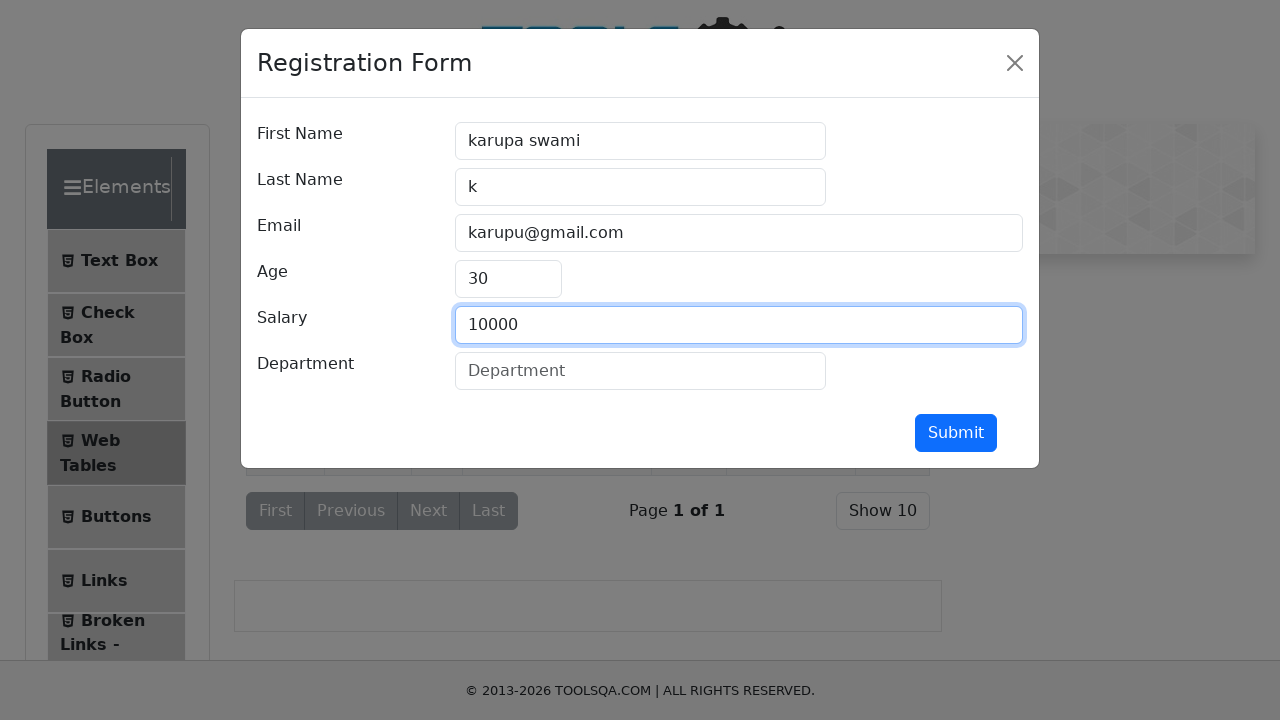

Filled department with 'Dev' on #department
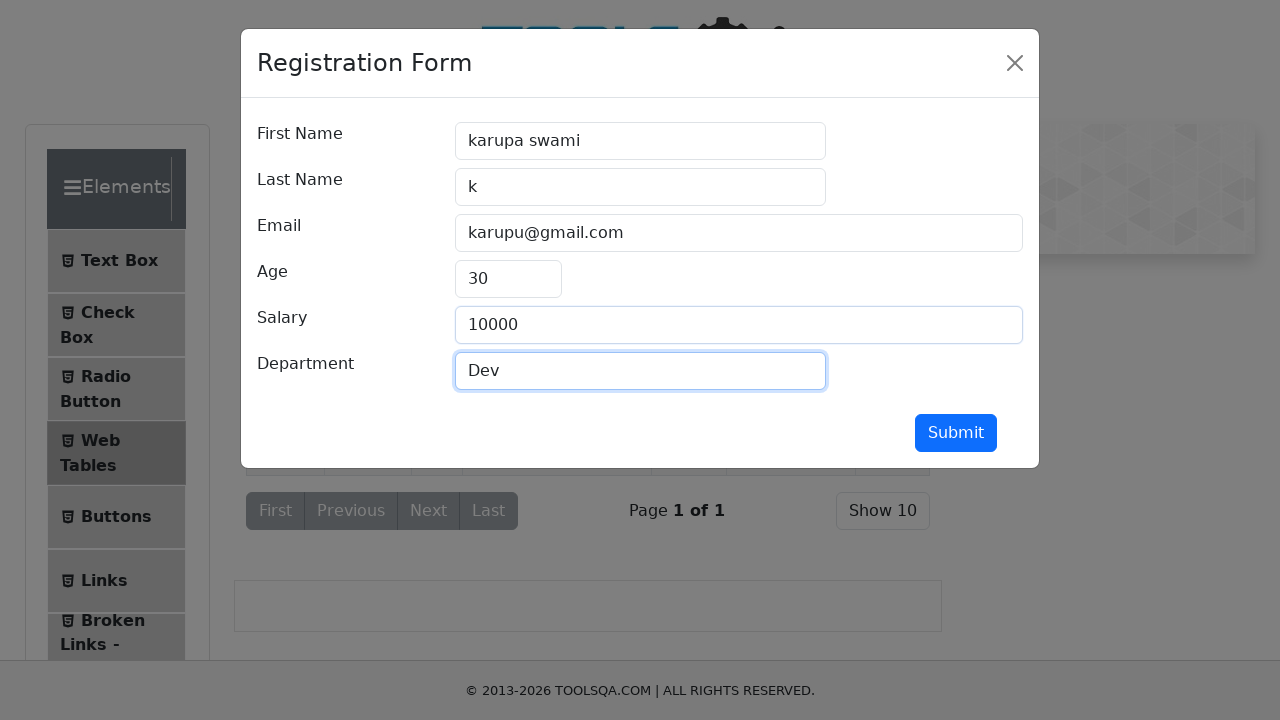

Submitted registration form for record 1 at (956, 433) on #submit
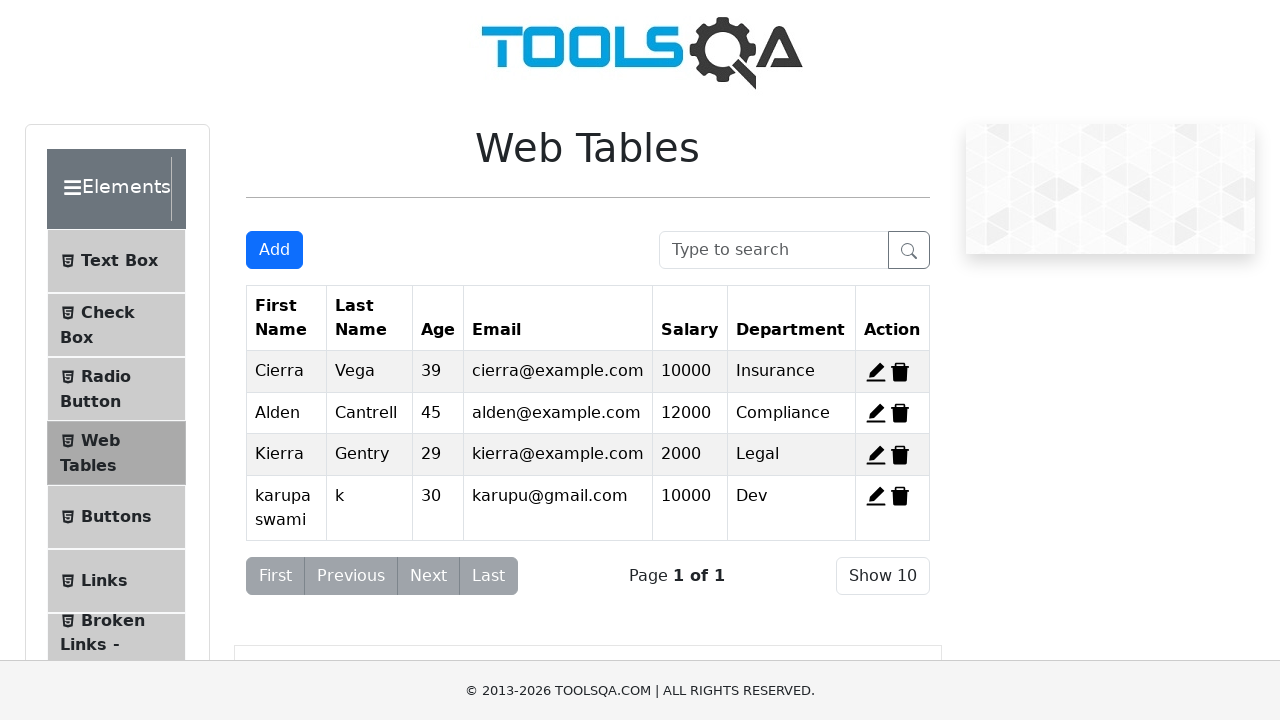

Clicked Add button for record 2 at (274, 250) on #addNewRecordButton
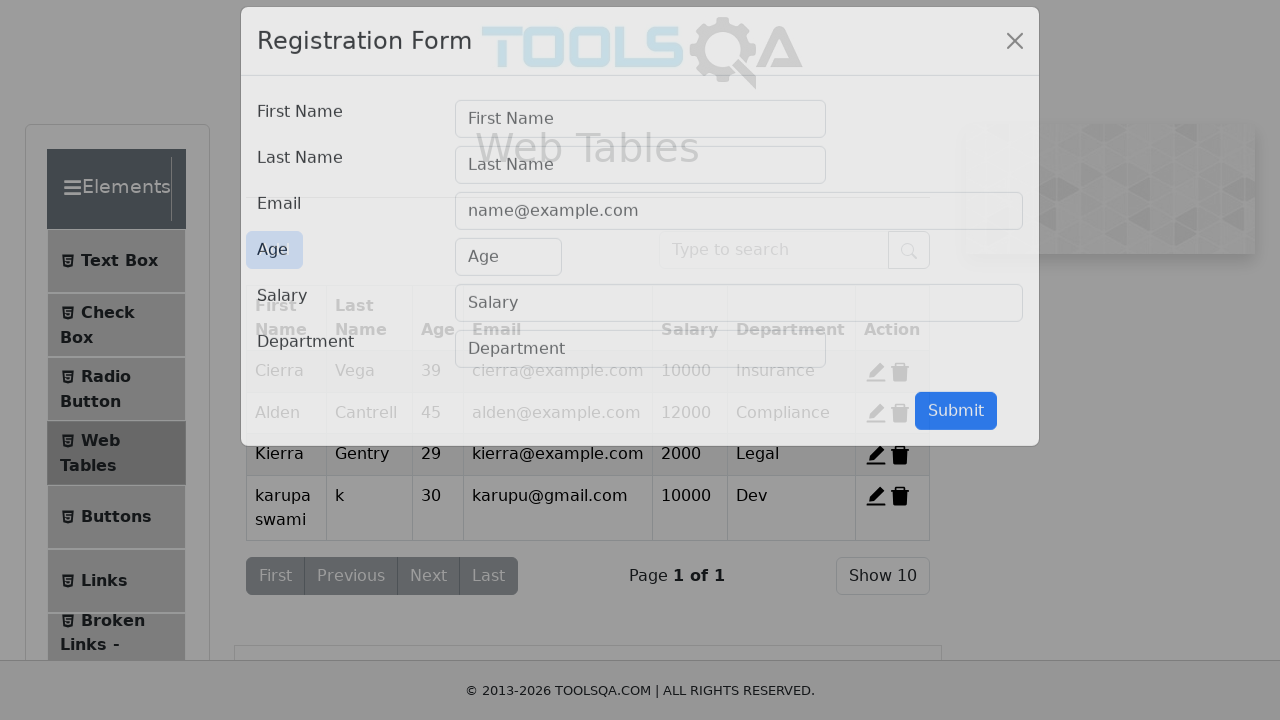

Filled first name with 'paul swami' on #firstName
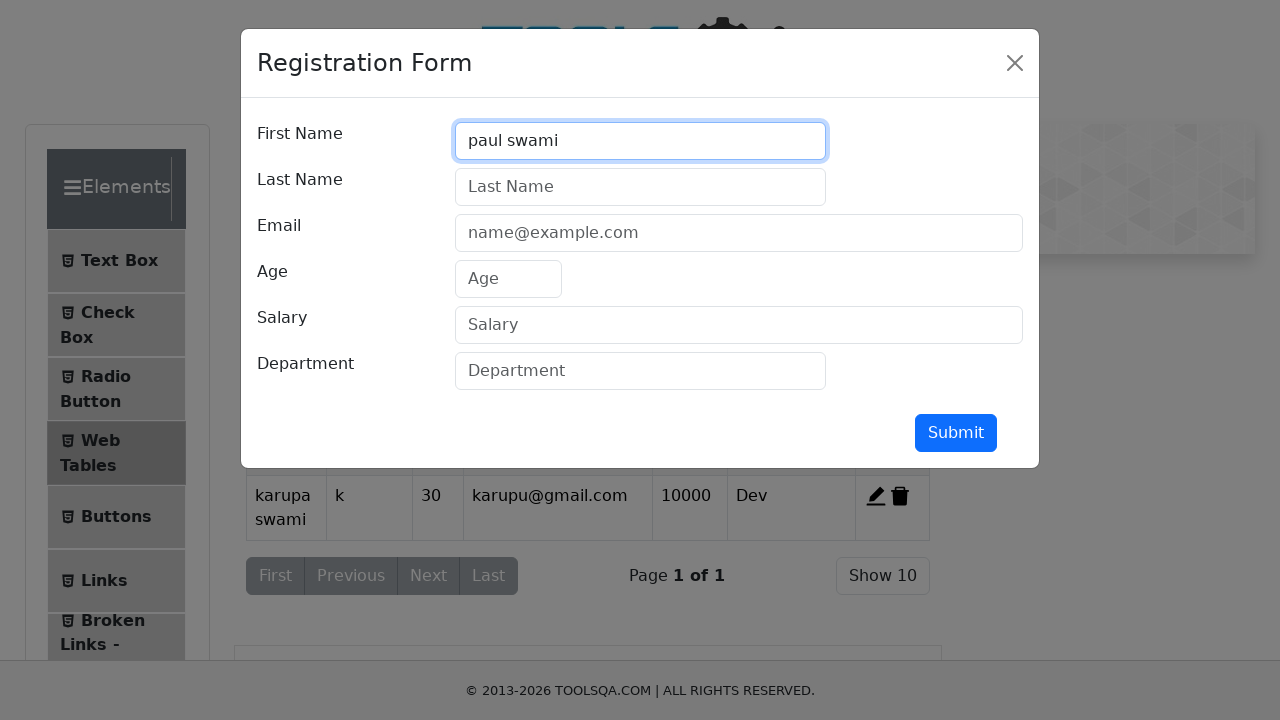

Filled last name with 'p' on #lastName
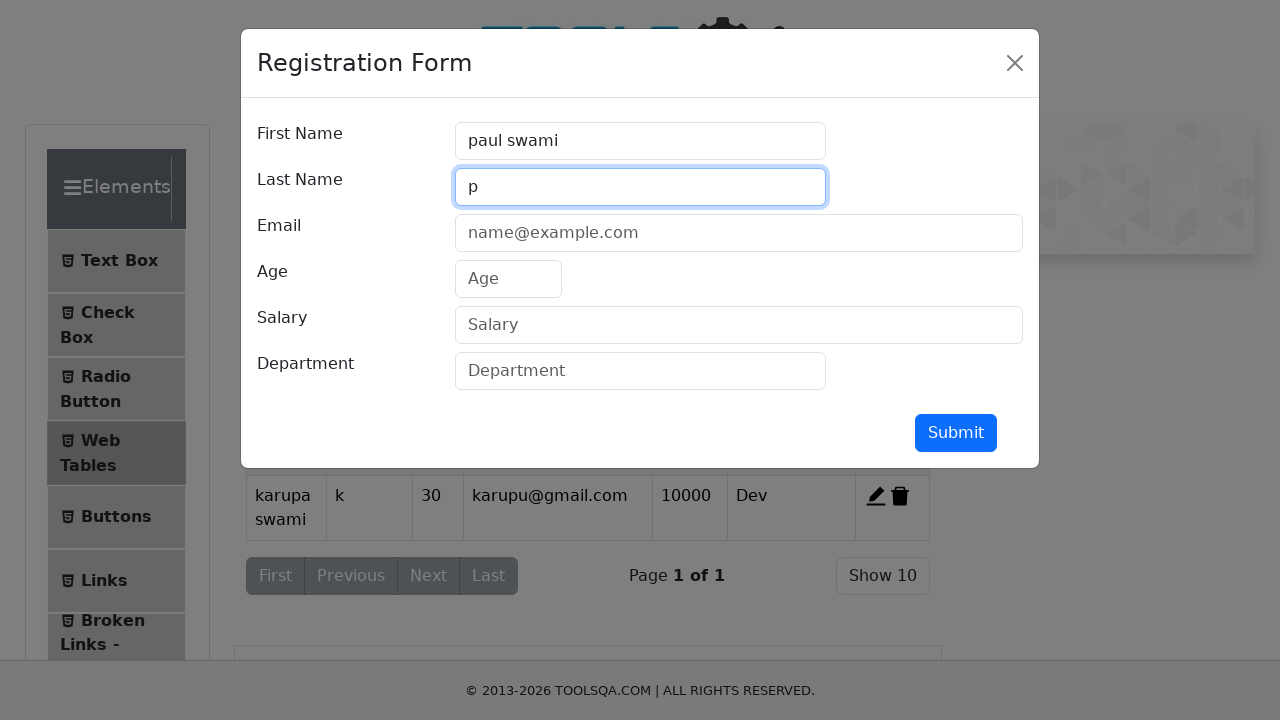

Filled email with 'paul@gmail.com' on #userEmail
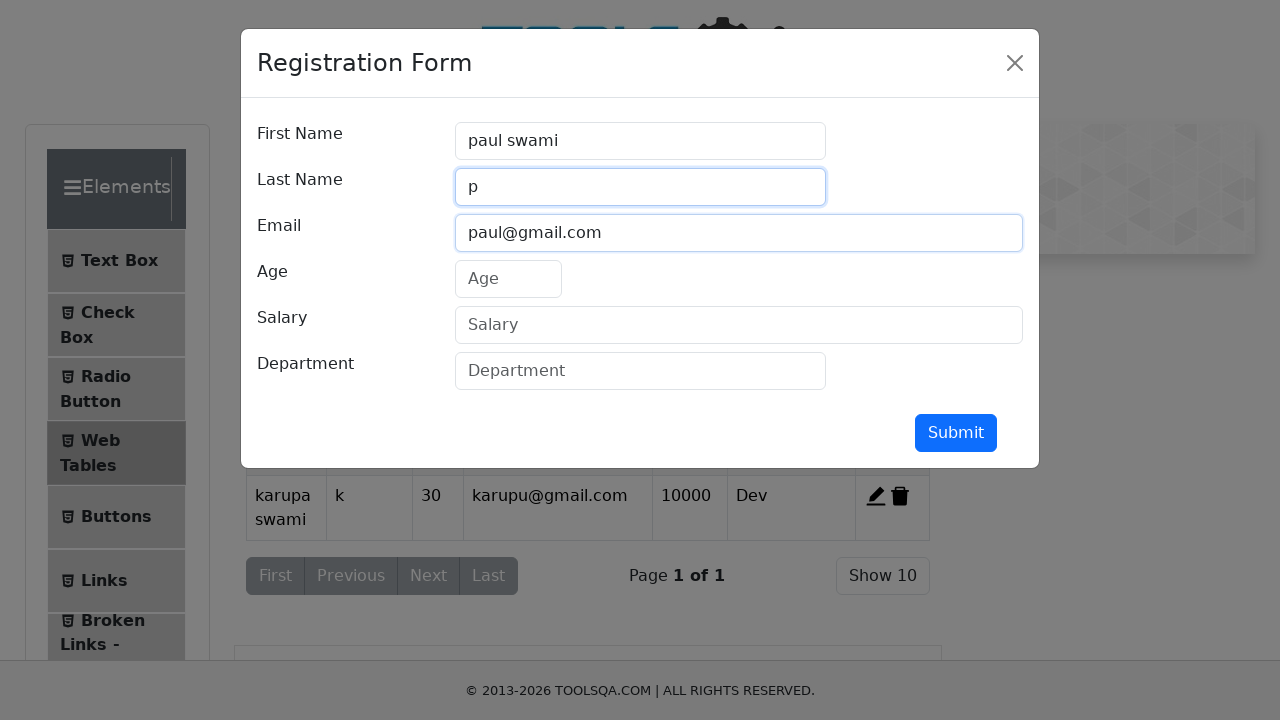

Filled age with '40' on #age
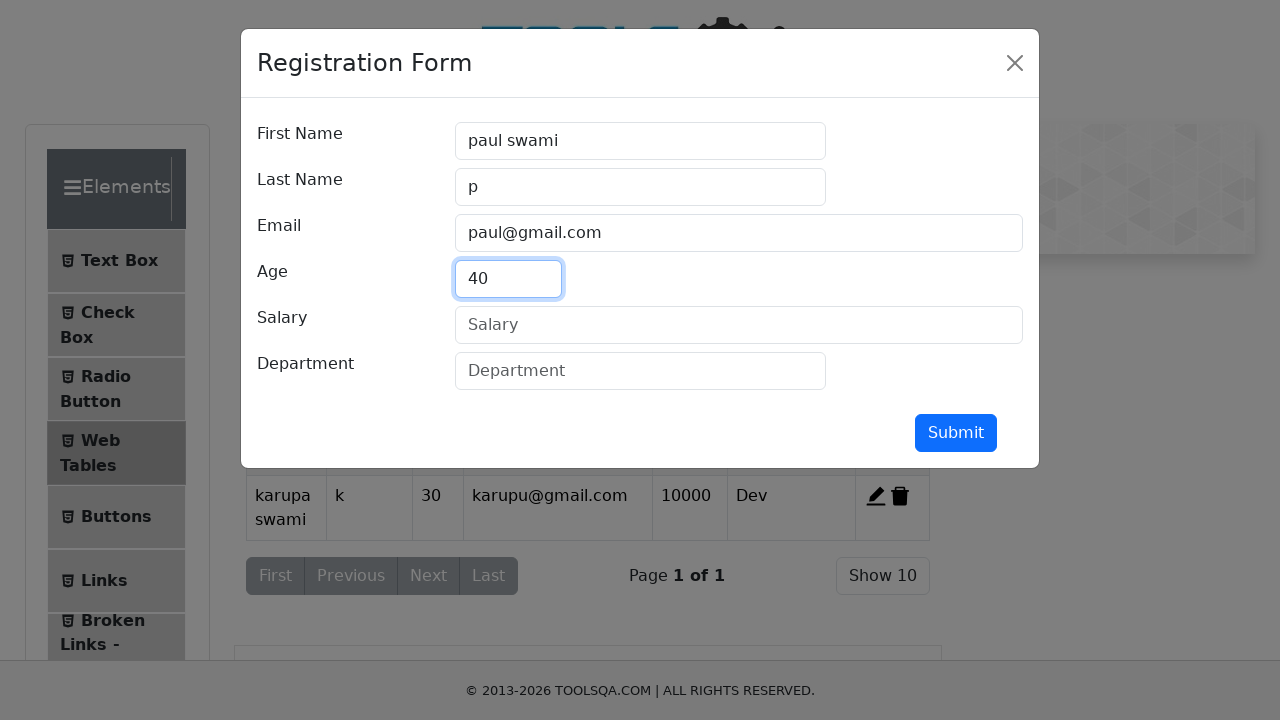

Filled salary with '22000' on #salary
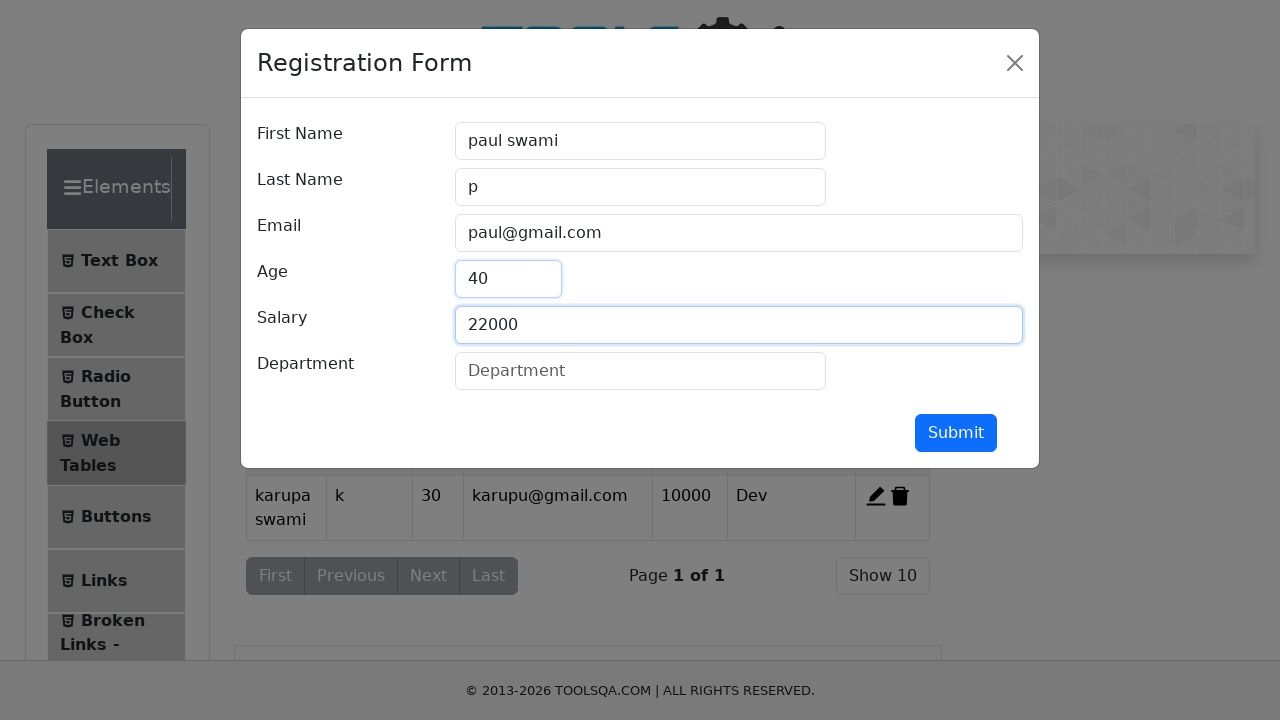

Filled department with 'QA' on #department
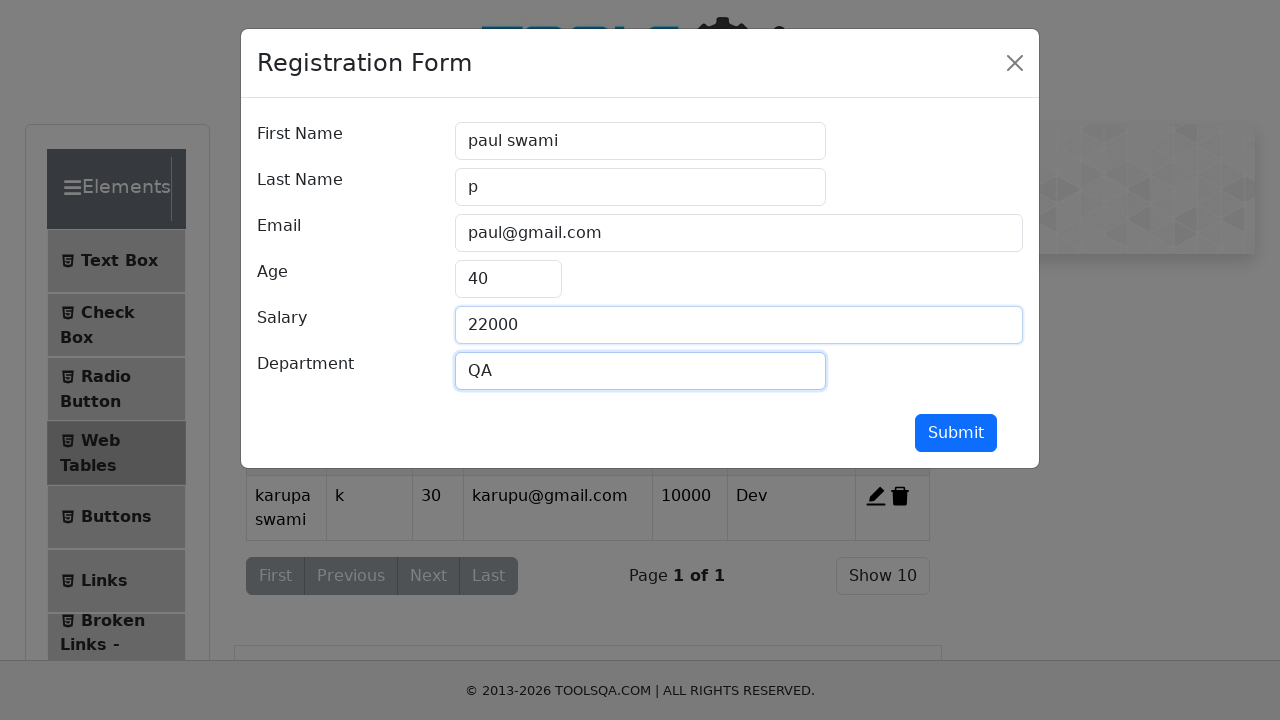

Submitted registration form for record 2 at (956, 433) on #submit
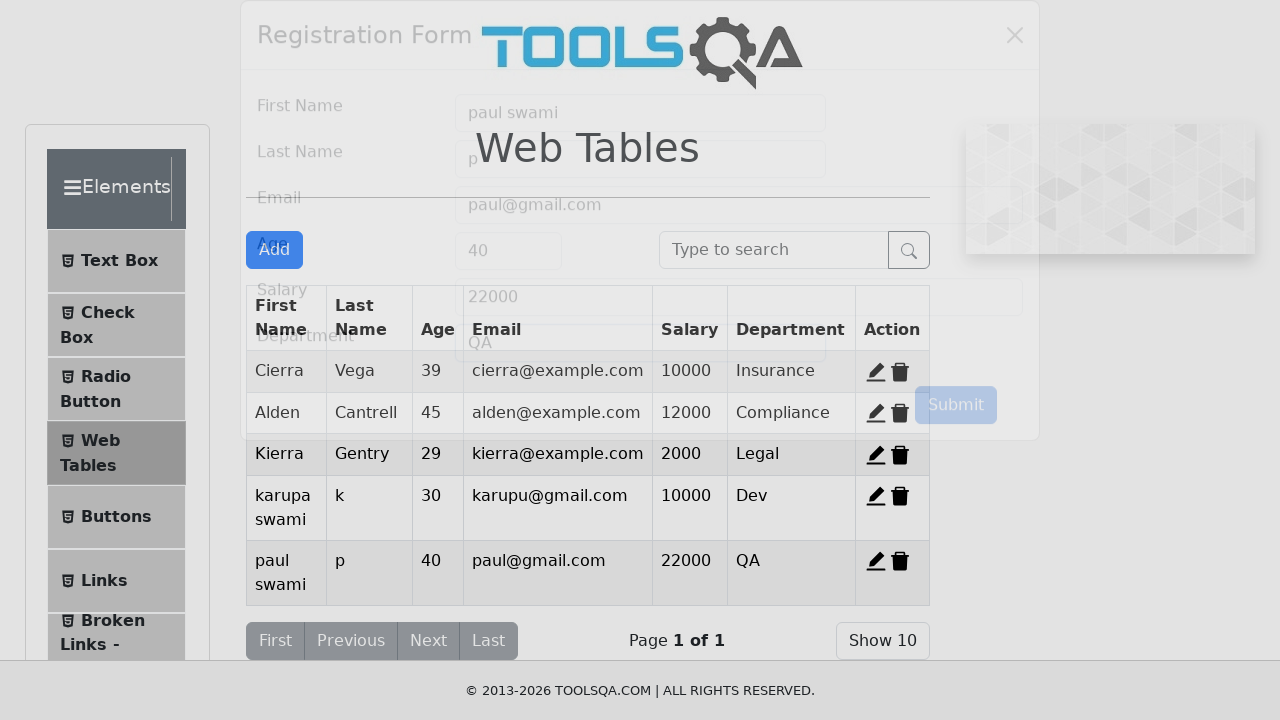

Clicked Add button for record 3 at (274, 250) on #addNewRecordButton
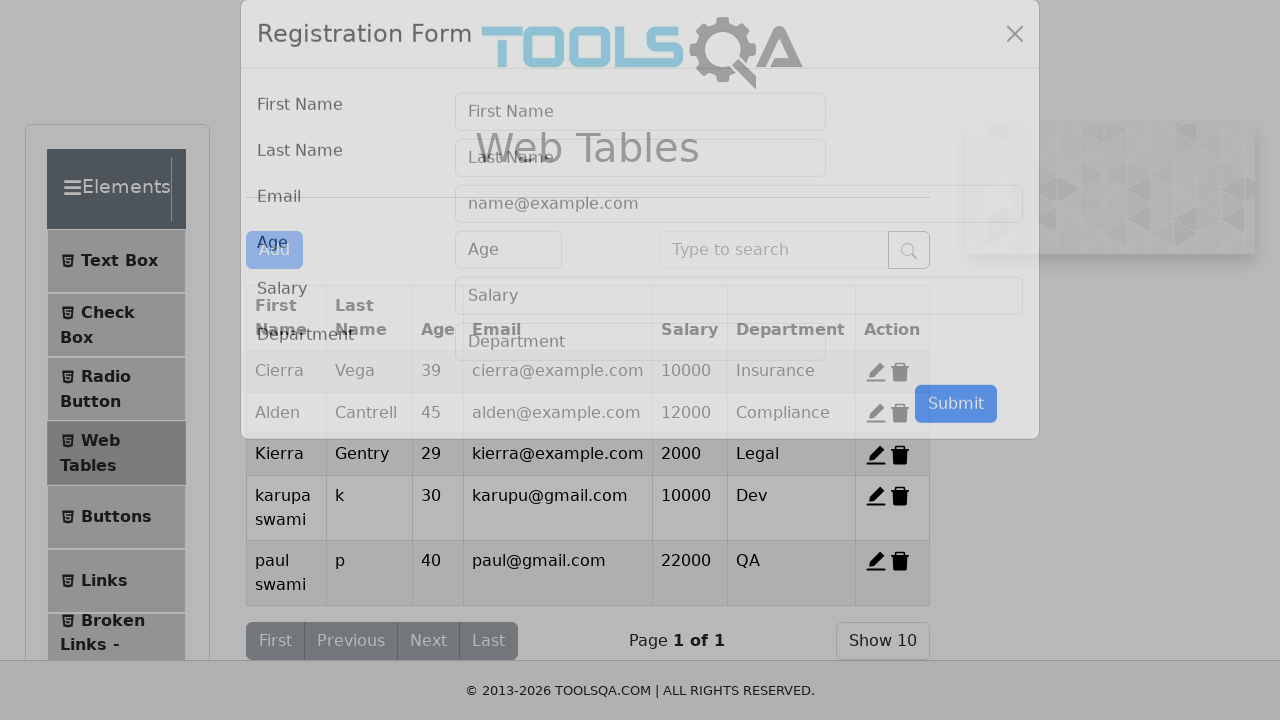

Filled first name with 'kandha swami' on #firstName
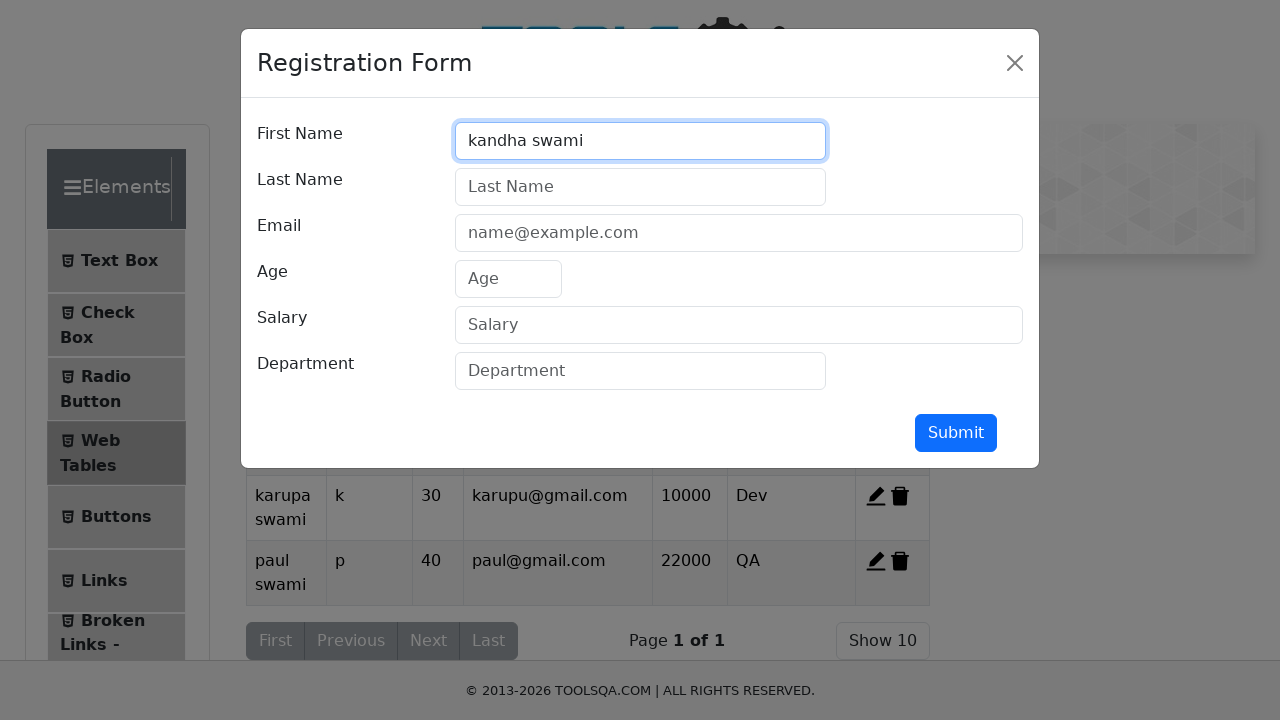

Filled last name with 'k' on #lastName
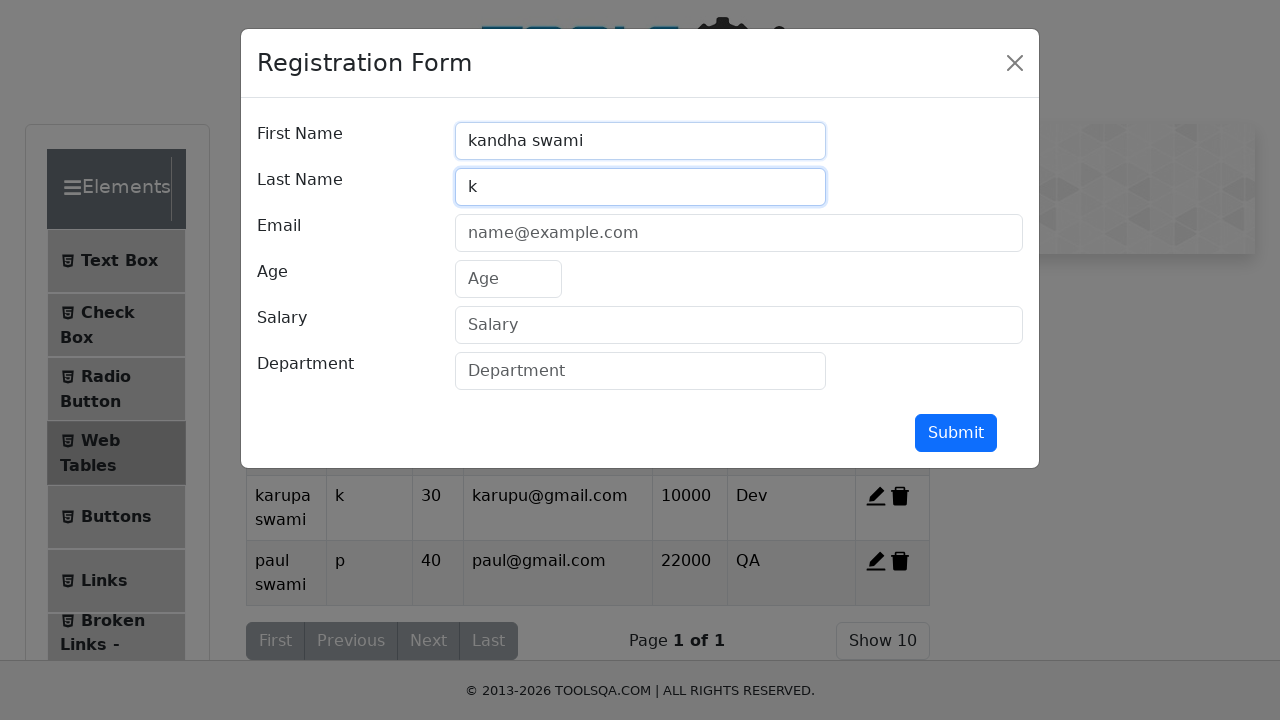

Filled email with 'kandha@gmail.com' on #userEmail
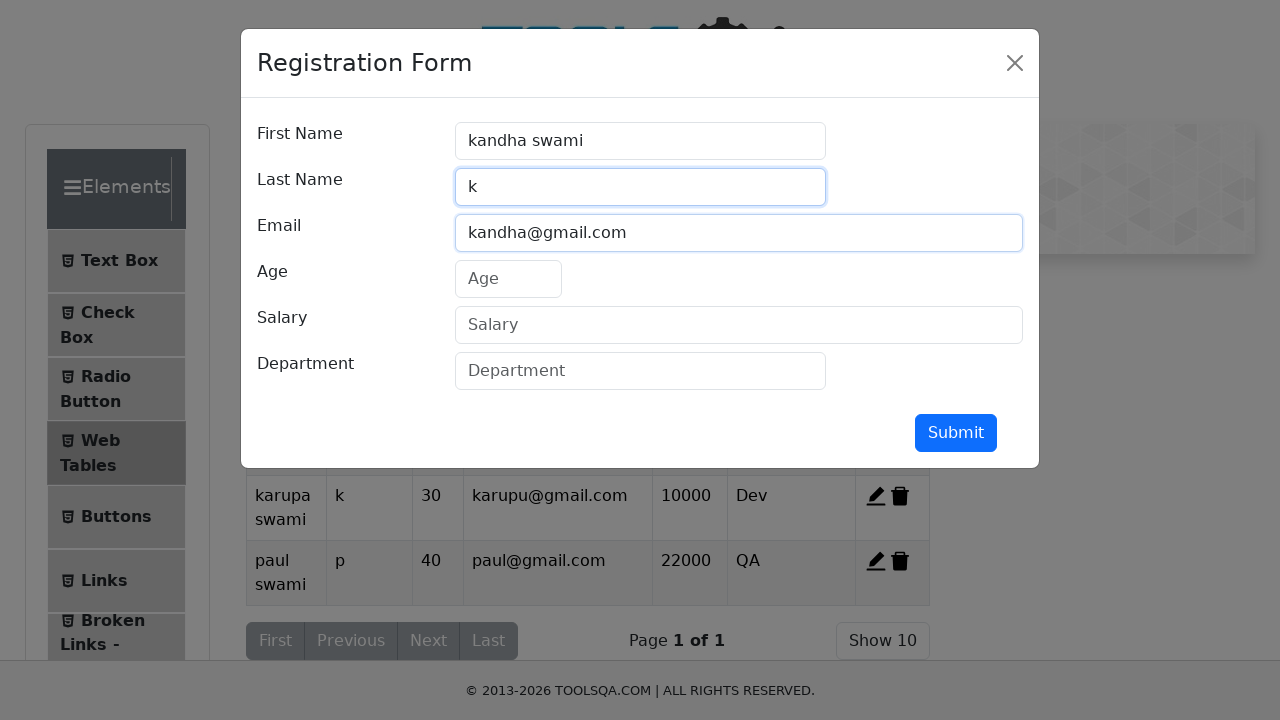

Filled age with '50' on #age
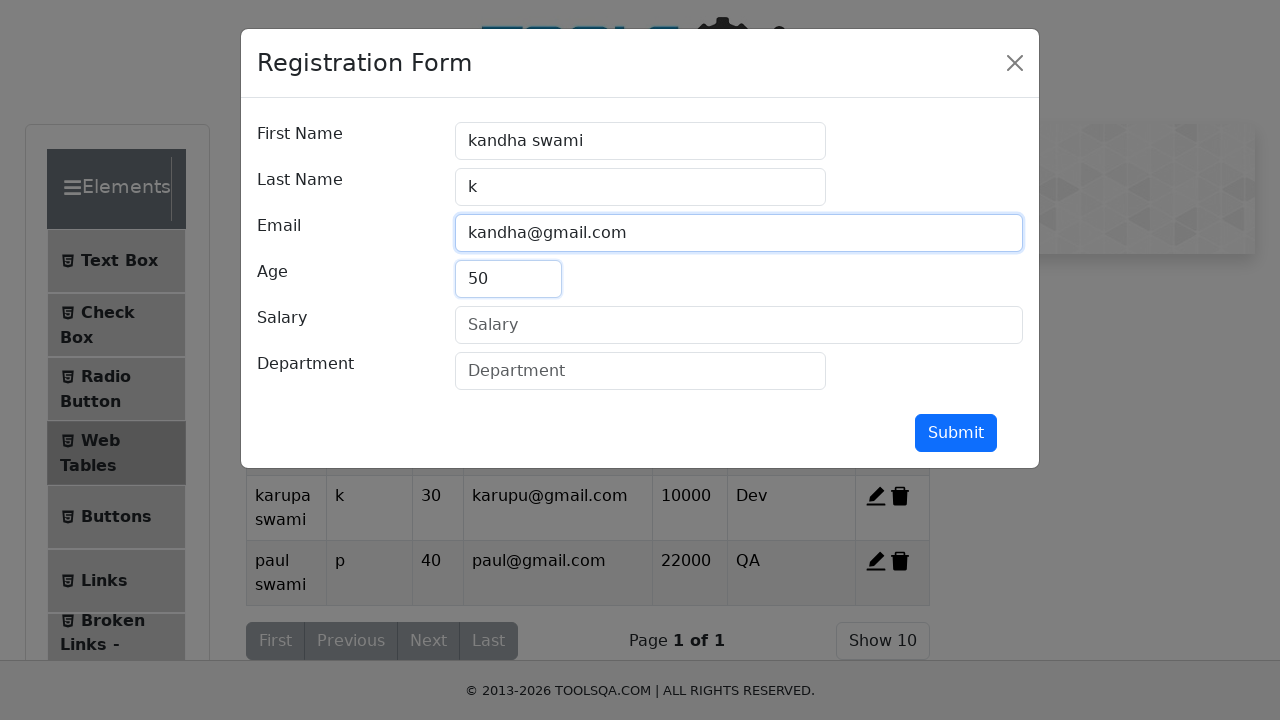

Filled salary with '1000000' on #salary
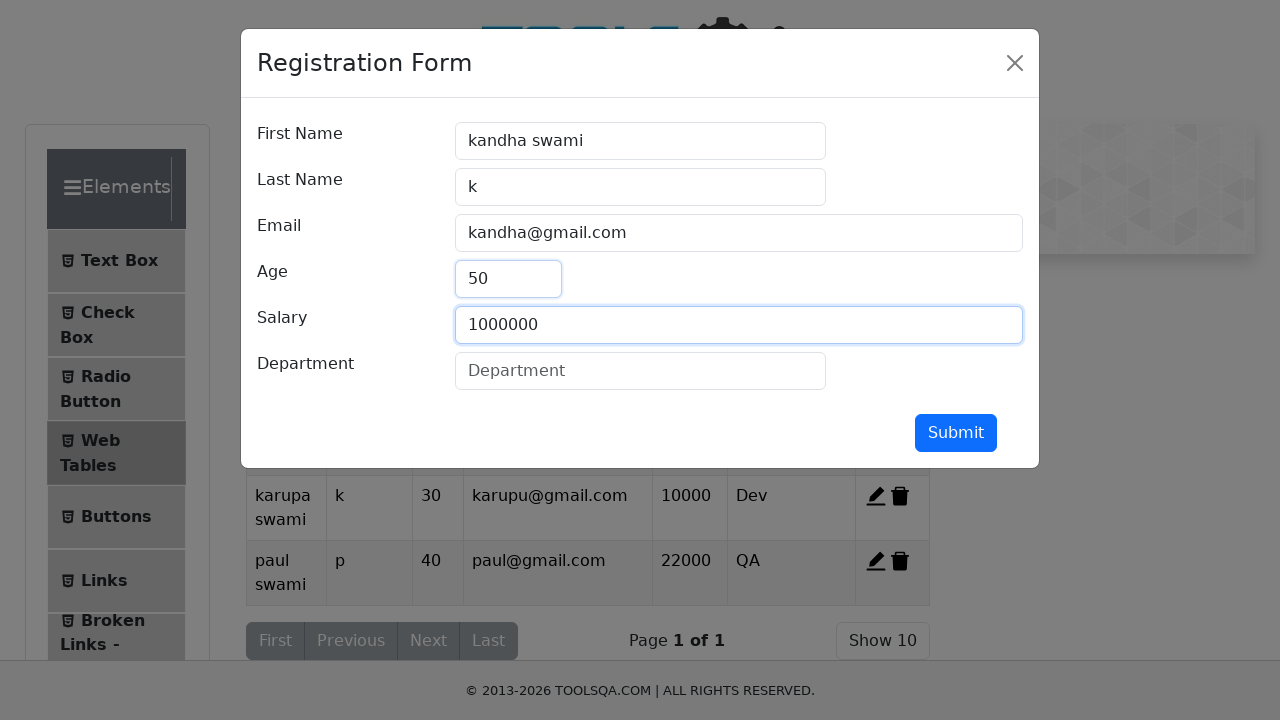

Filled department with 'BA' on #department
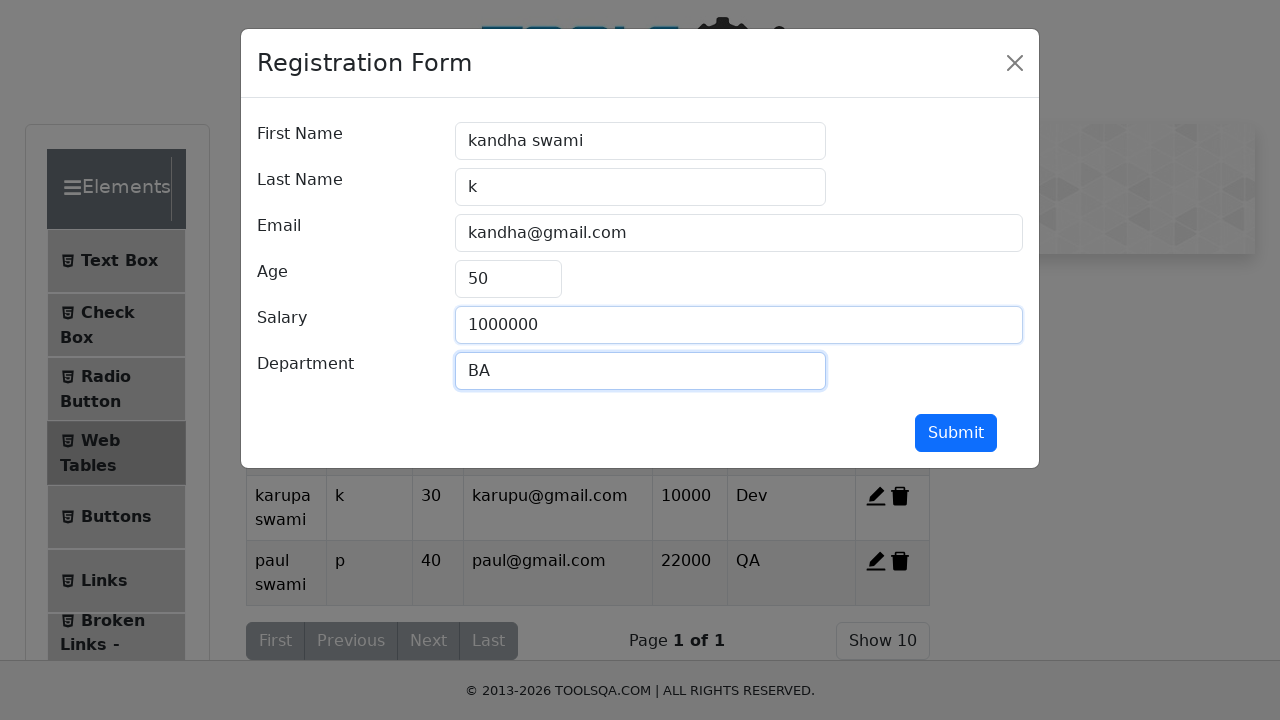

Submitted registration form for record 3 at (956, 433) on #submit
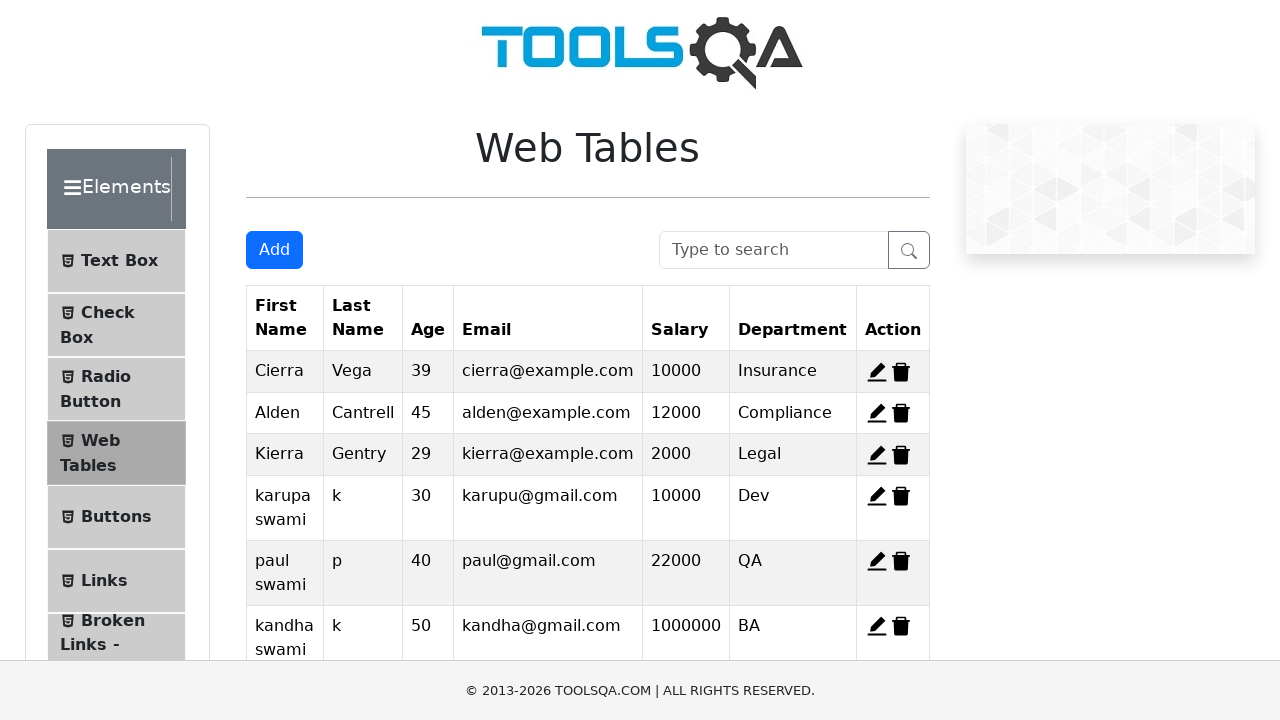

Scrolled down by 250px horizontally and 350px vertically
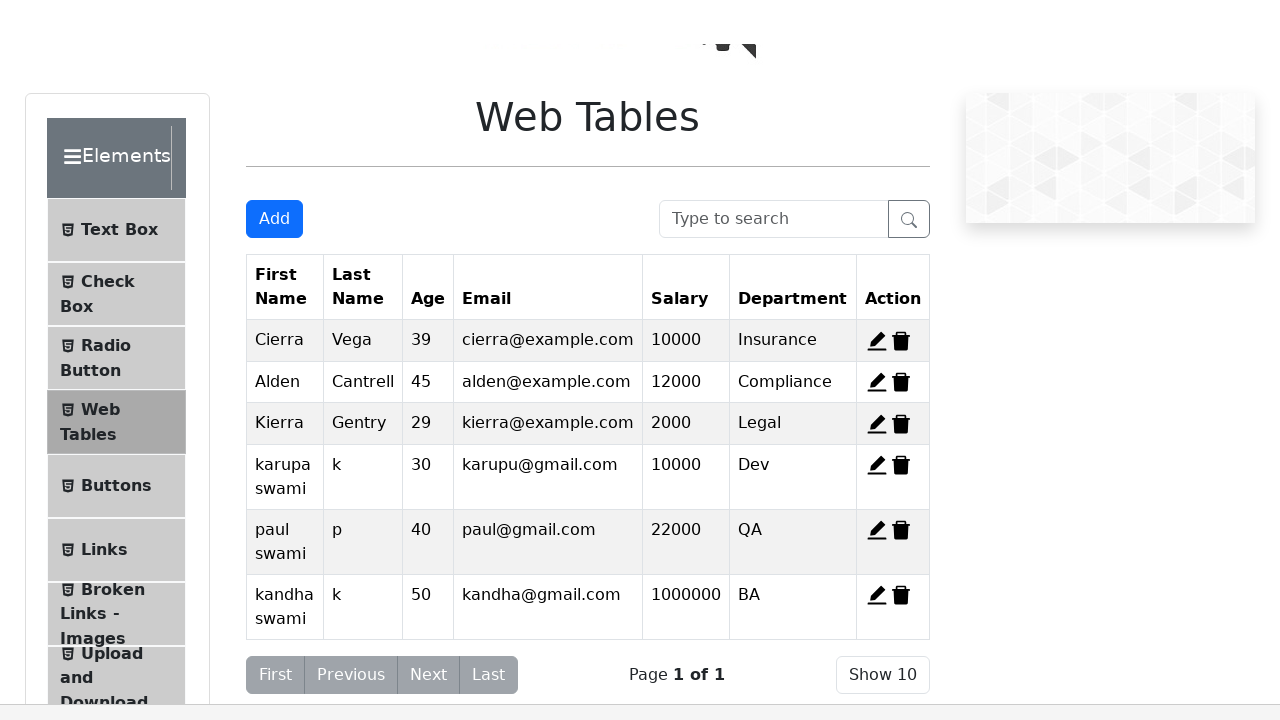

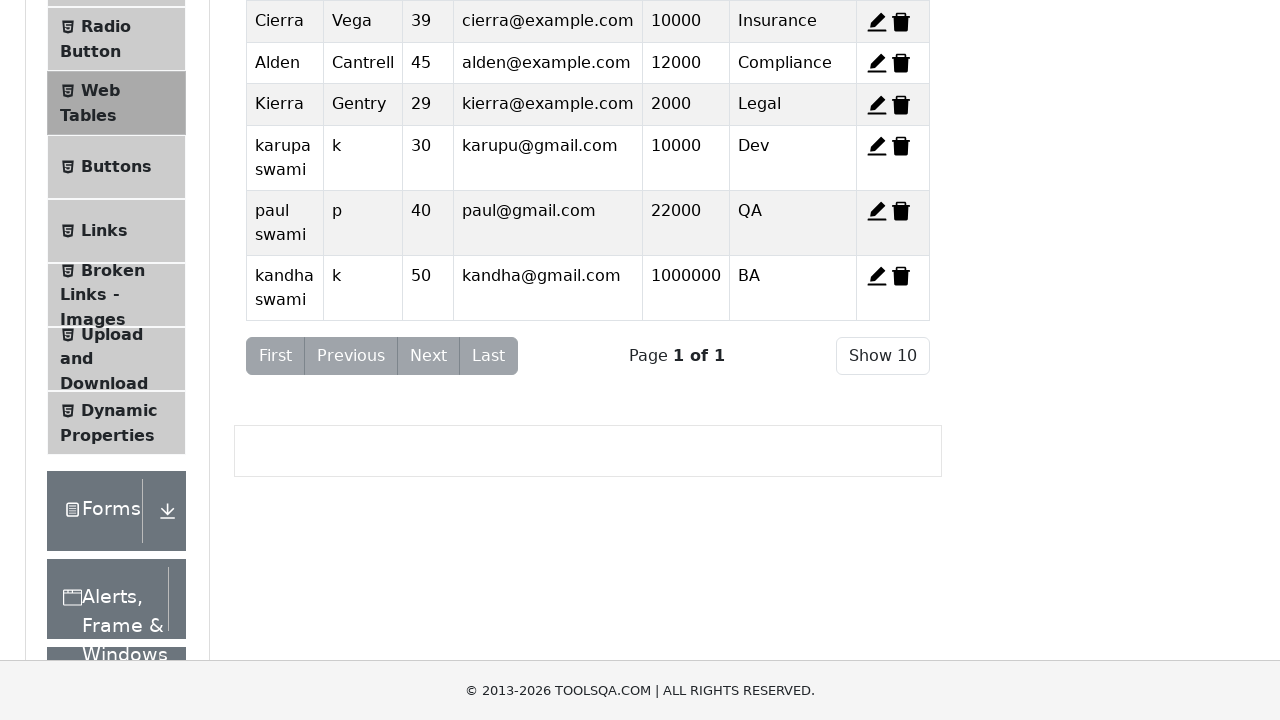